Tests closing a modal advertisement popup on the Heroku test application by clicking the close button in the modal footer.

Starting URL: http://the-internet.herokuapp.com/entry_ad

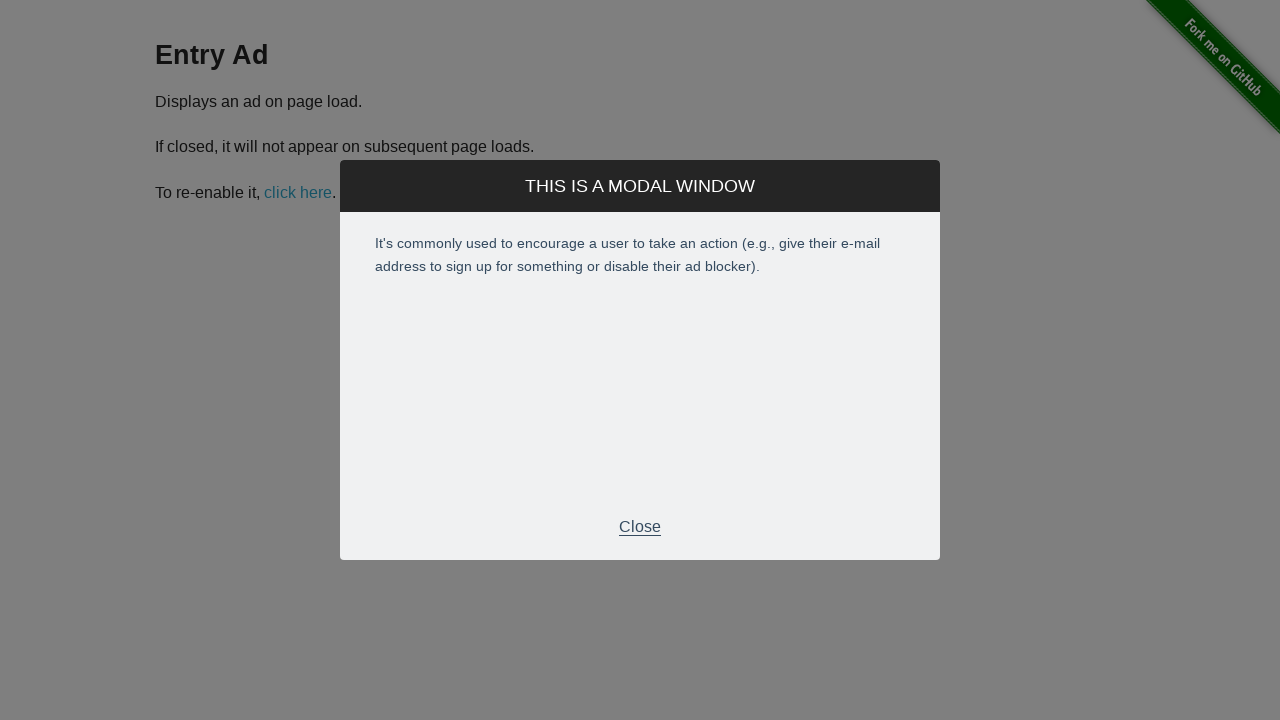

Modal advertisement popup appeared and close button selector was found
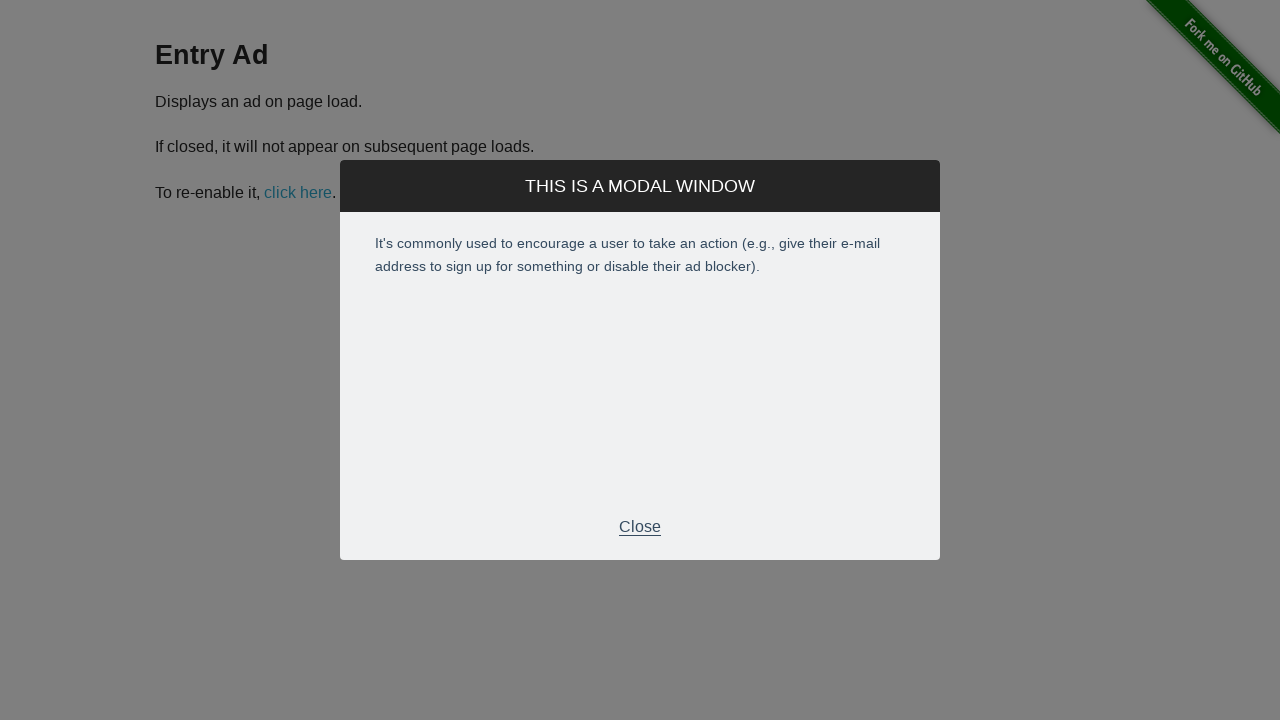

Clicked the close button in the modal footer to dismiss the advertisement at (640, 527) on div.modal-footer > p
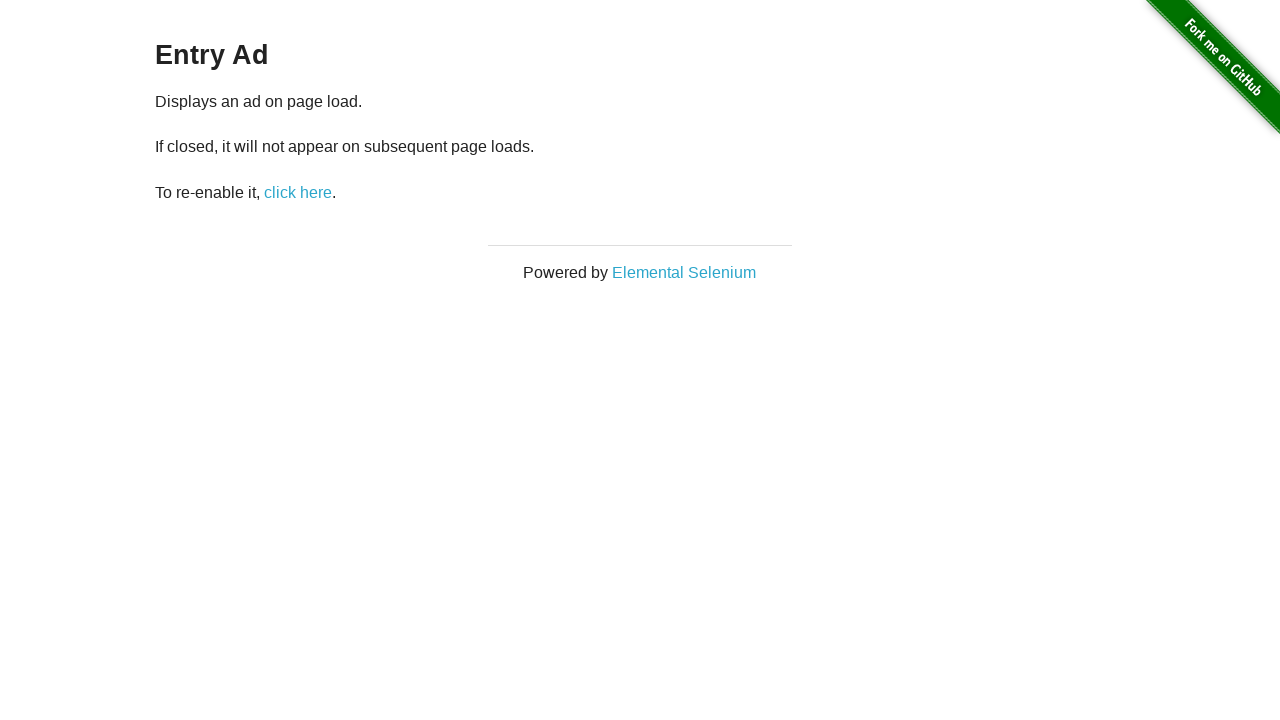

Modal advertisement popup closed successfully
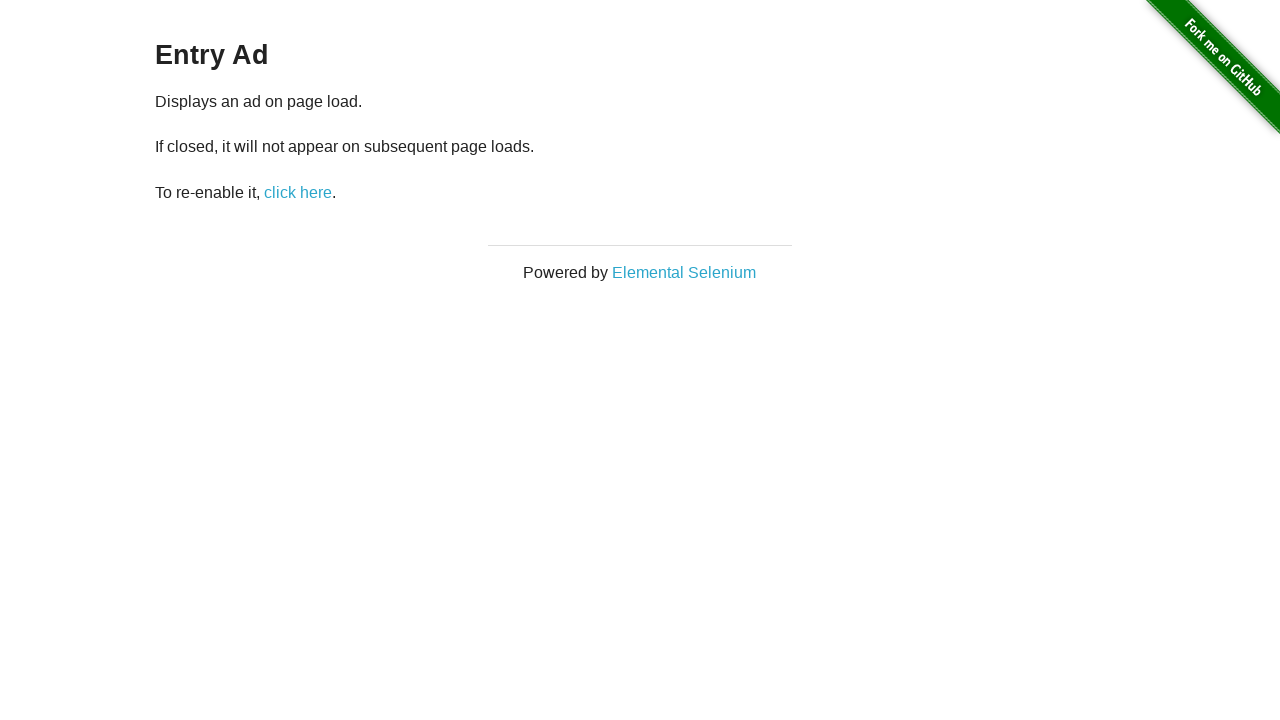

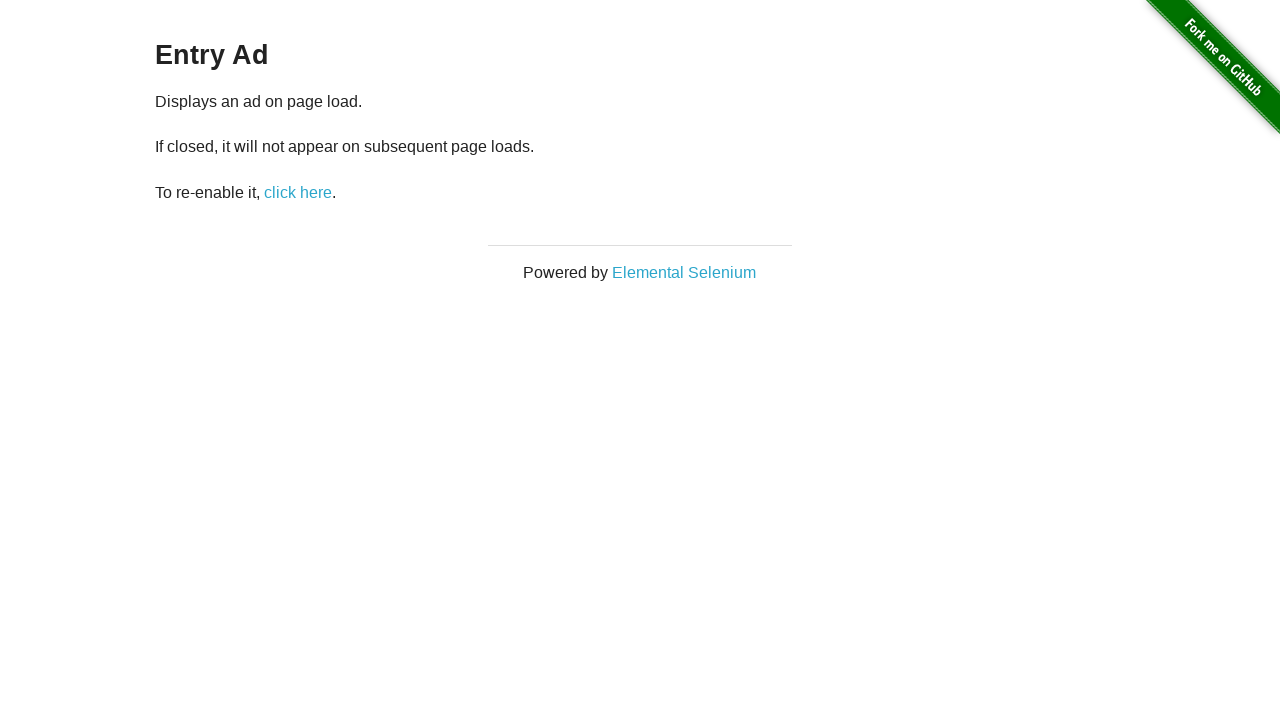